Tests browser navigation cache functionality by clicking through menu links, then using back, forward, and refresh navigation buttons while verifying page titles at each step.

Starting URL: https://antoniotrindade.com.br/treinoautomacao

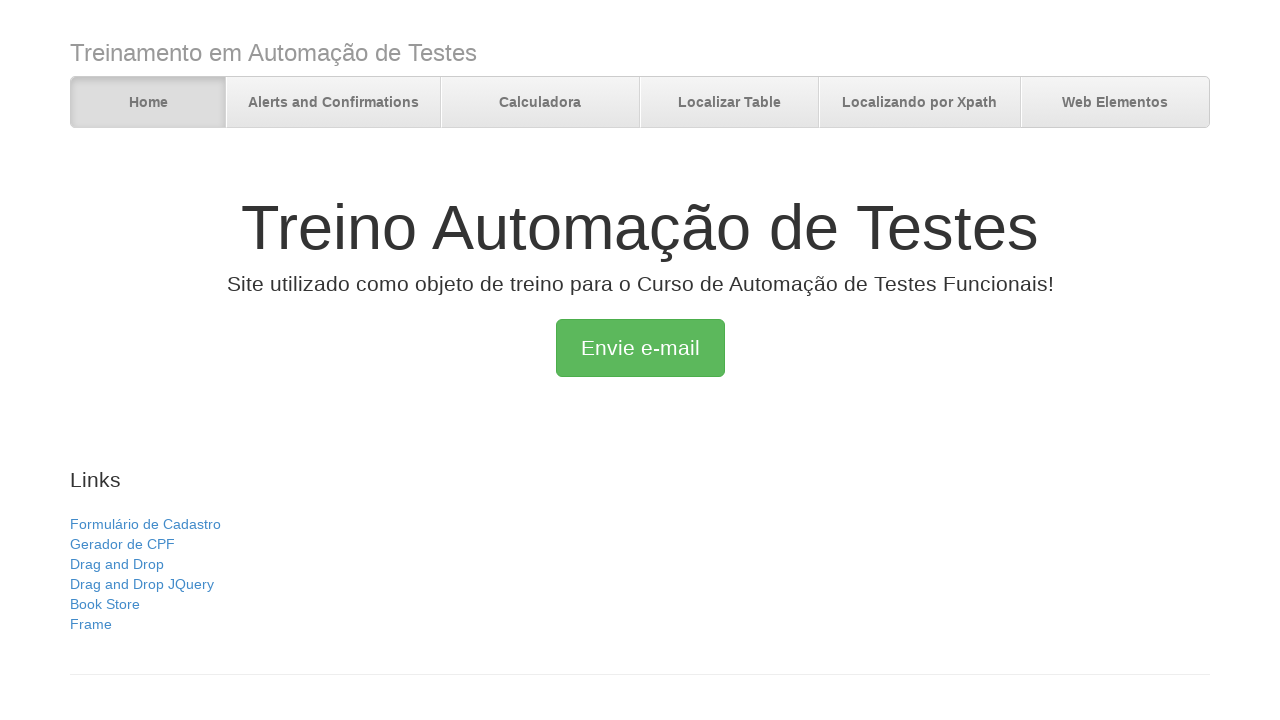

Verified initial page title is 'Treino Automação de Testes'
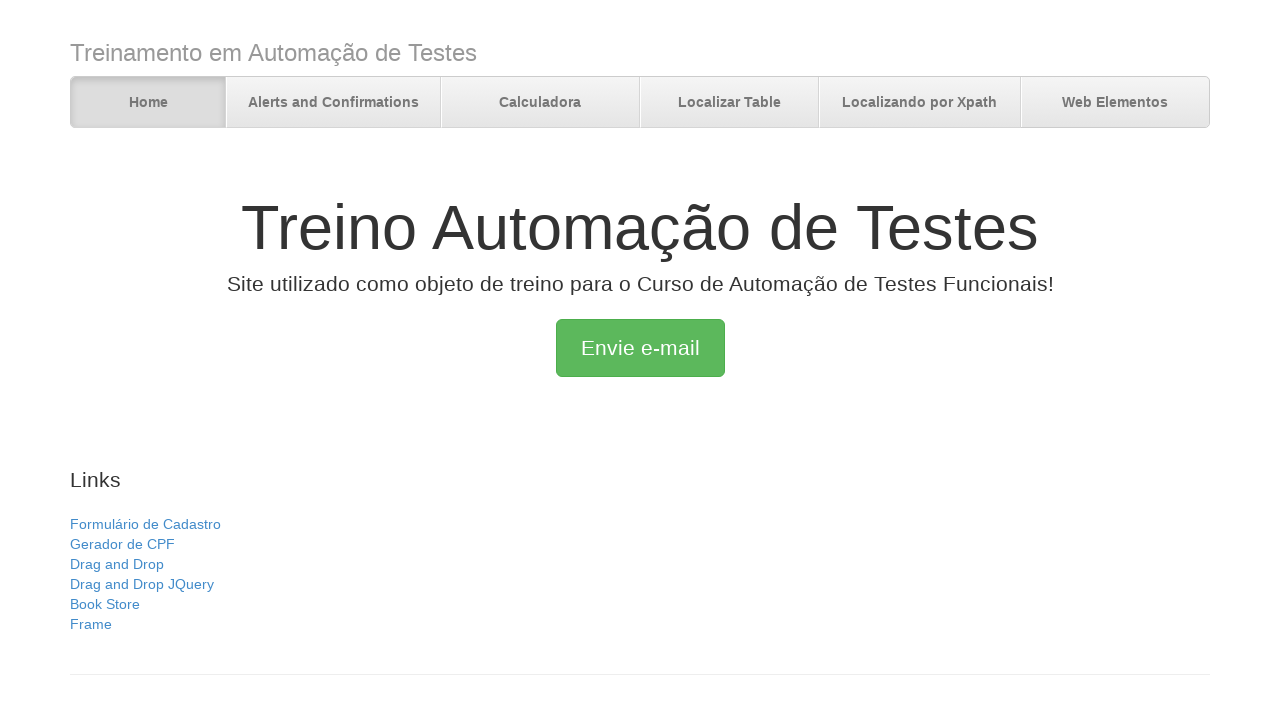

Clicked on Calculadora menu link at (540, 103) on a:text('Calculadora')
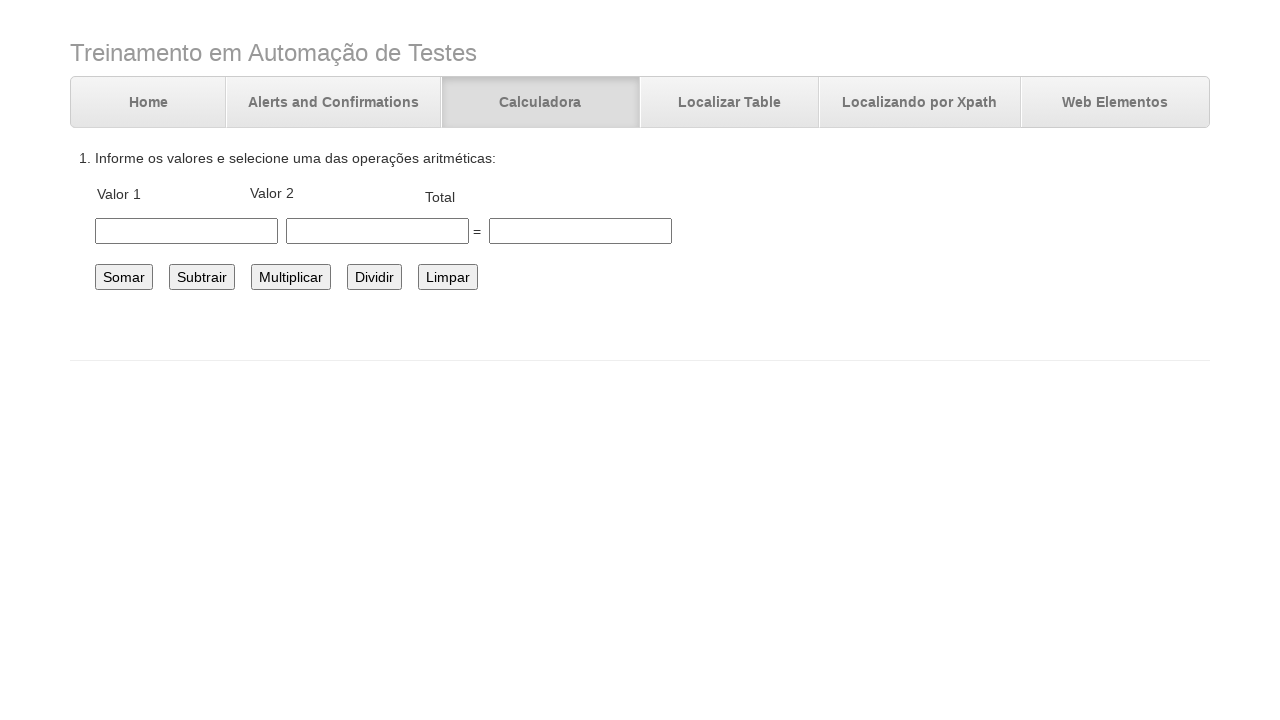

Verified Calculadora page title is 'Desafio Automação Cálculos'
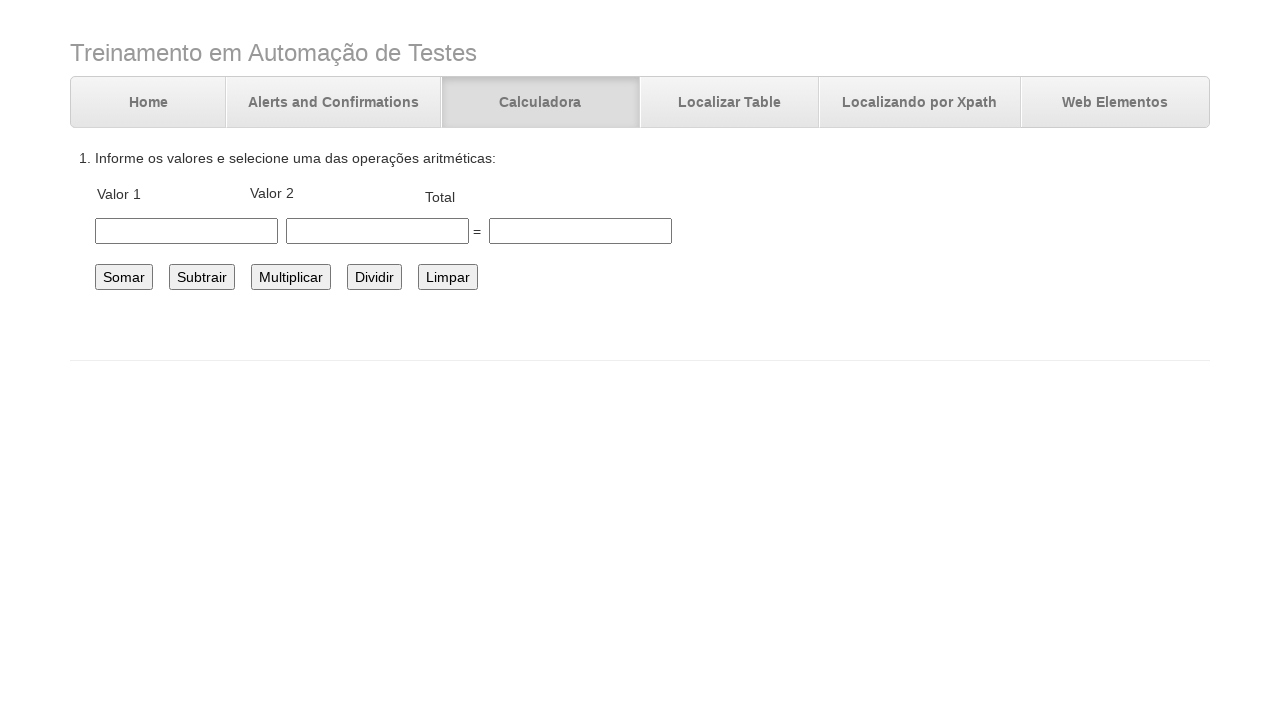

Clicked on Localizar Table menu link at (730, 103) on a:text('Localizar Table')
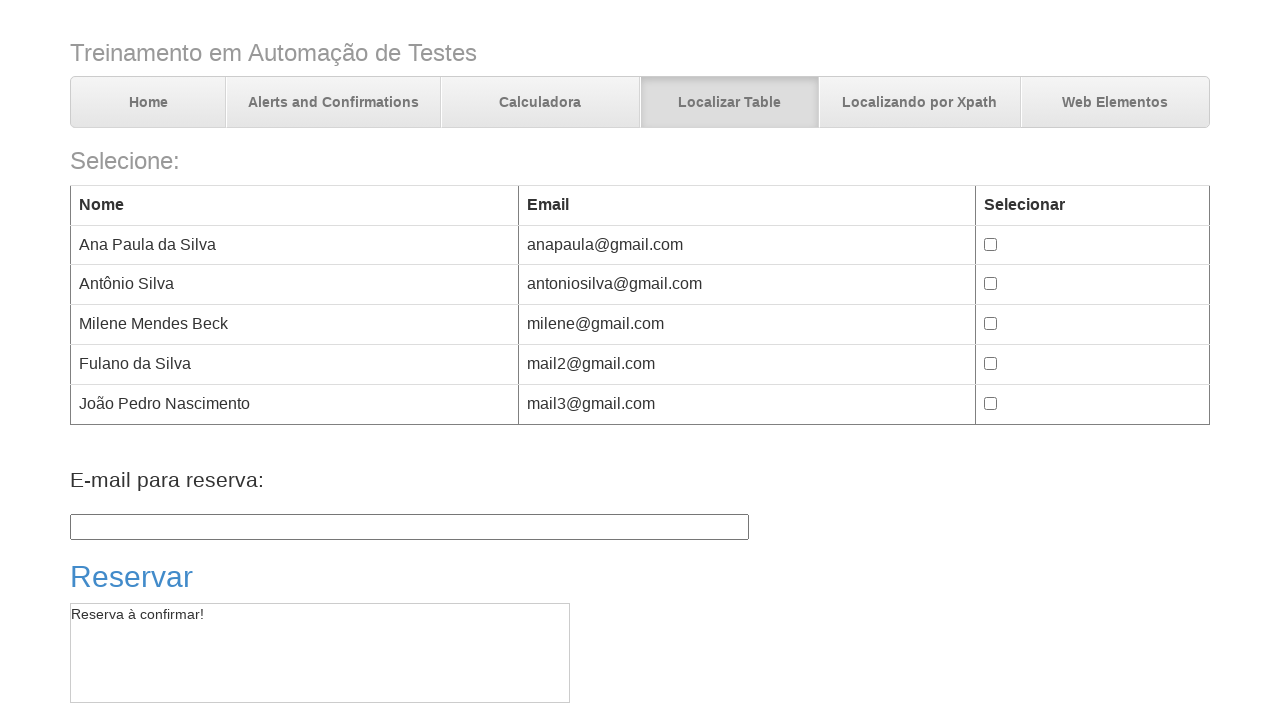

Verified Table page title is 'Trabalhando com tables'
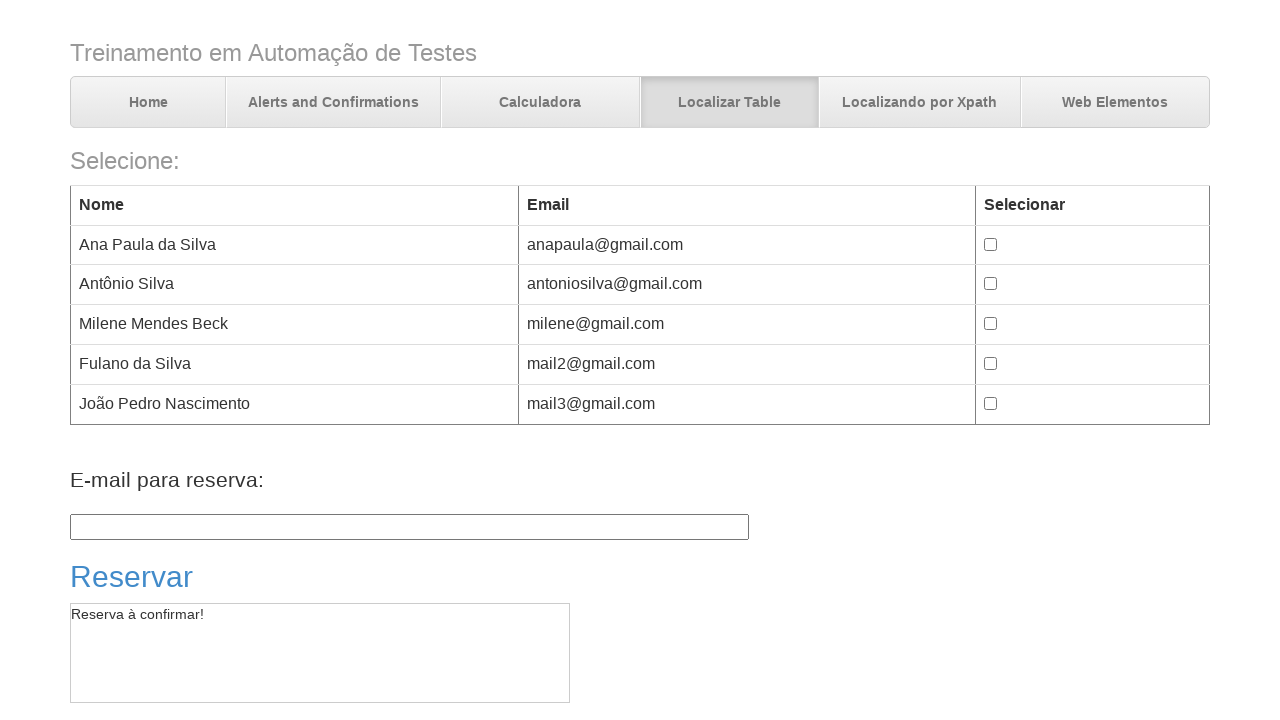

Navigated back to Calculadora page
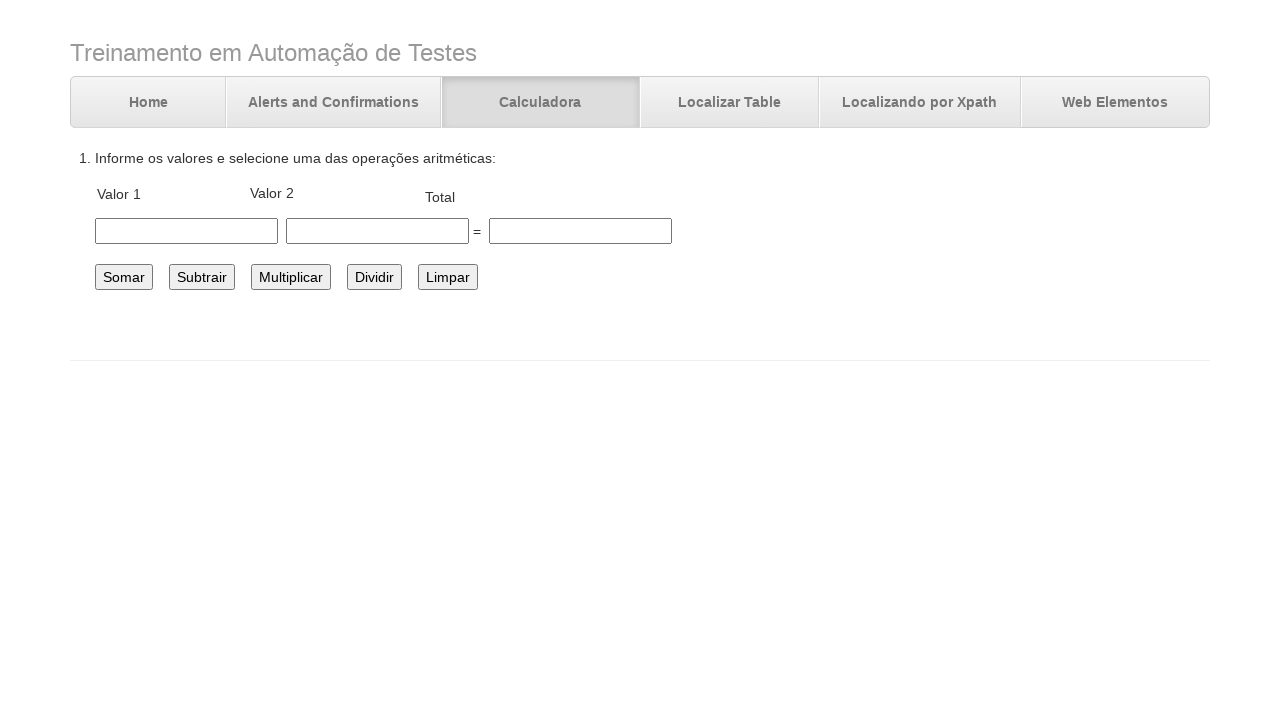

Verified page title is 'Desafio Automação Cálculos' after back navigation
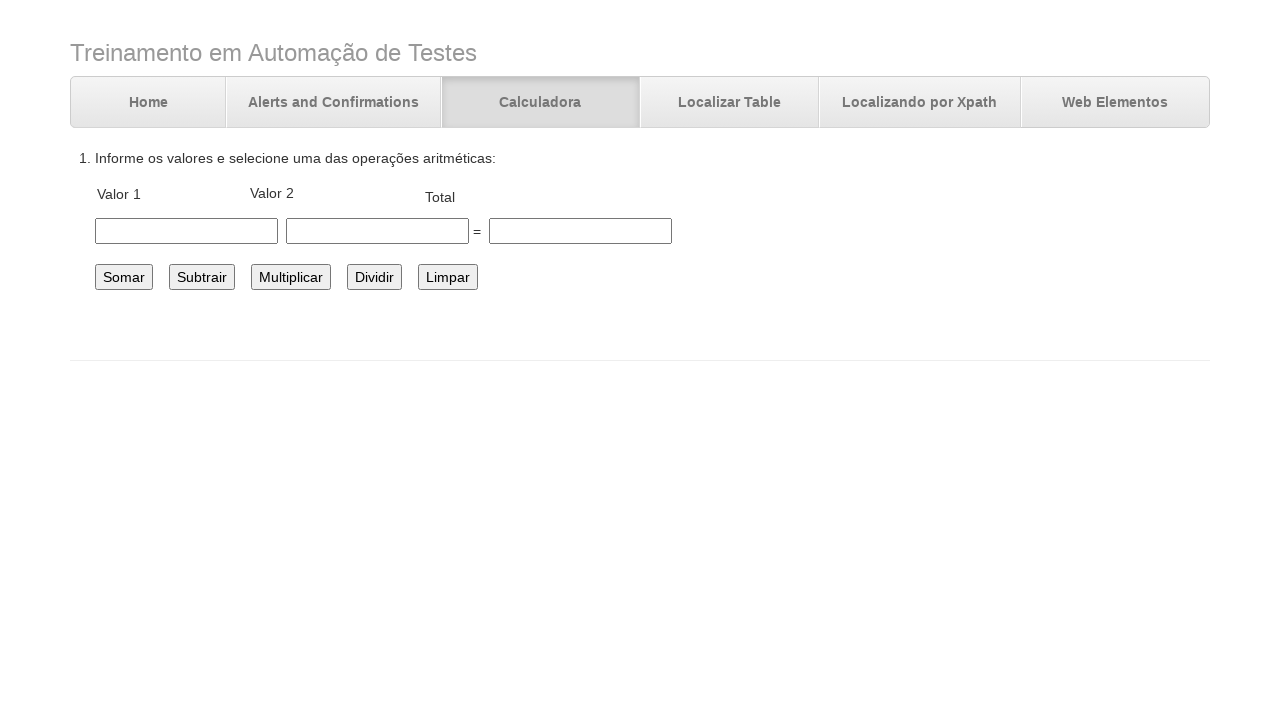

Navigated back to initial page
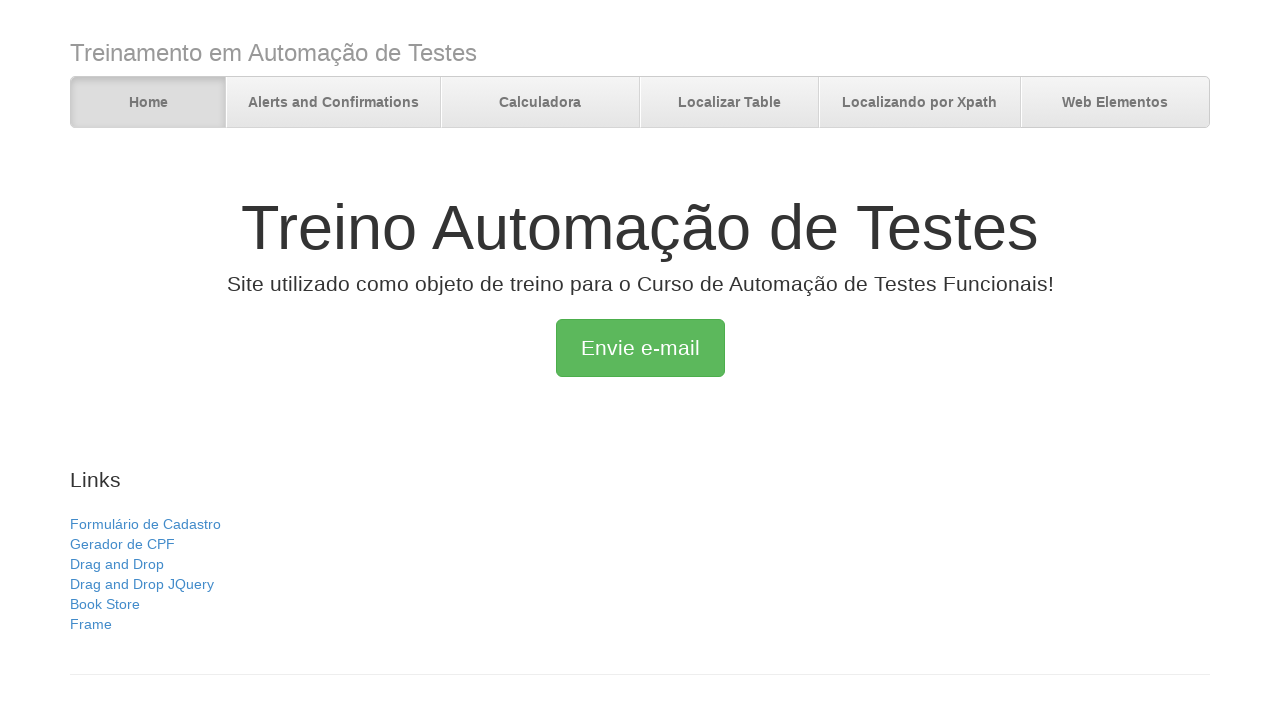

Verified page title is 'Treino Automação de Testes' after back navigation
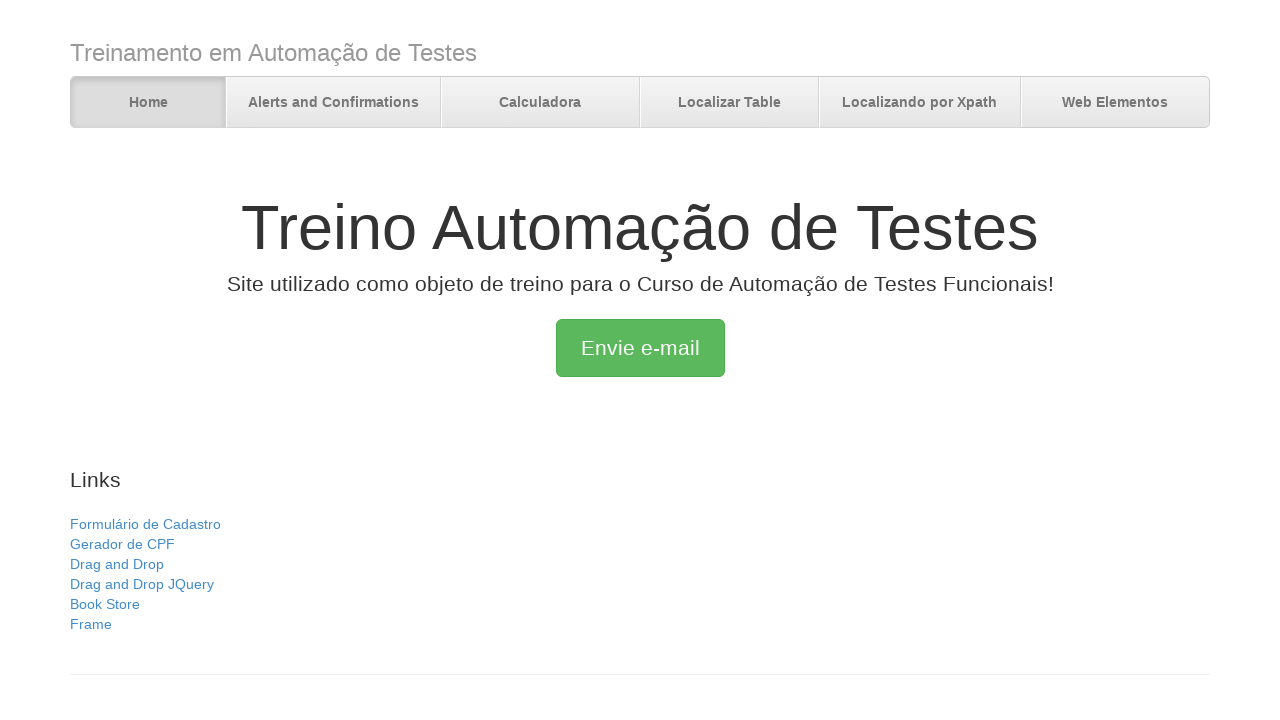

Navigated forward to Calculadora page
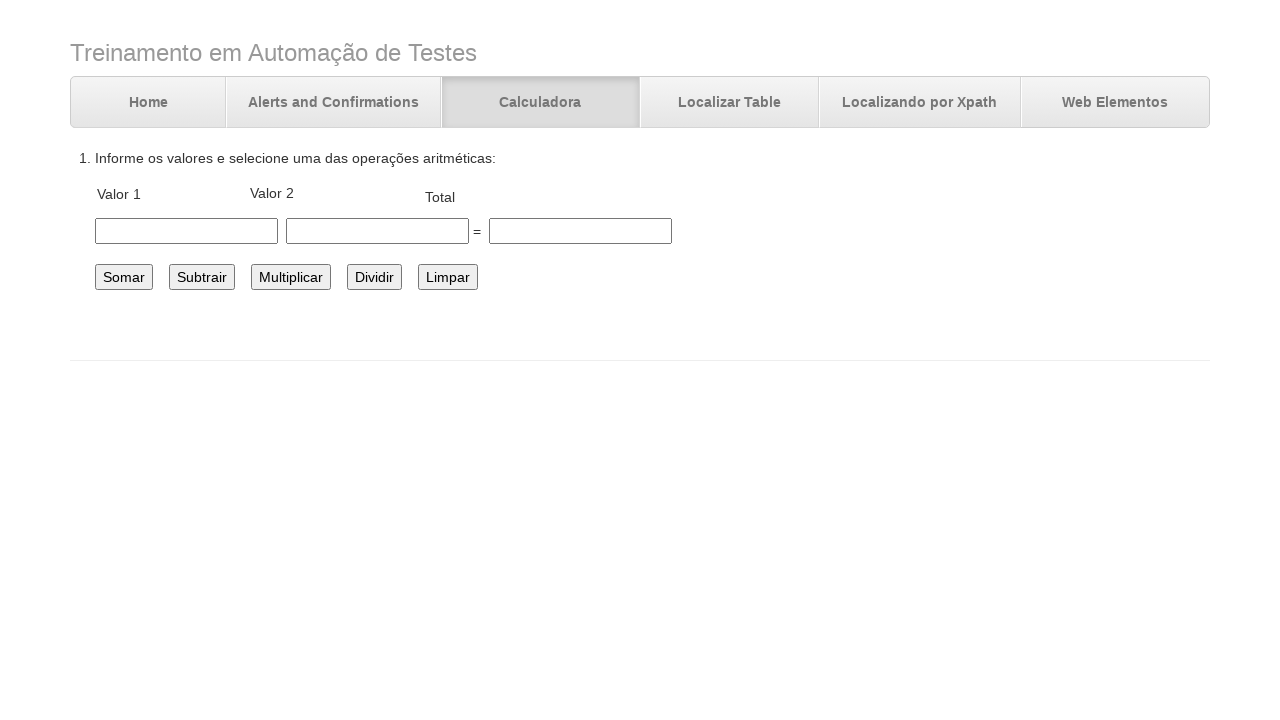

Verified page title is 'Desafio Automação Cálculos' after forward navigation
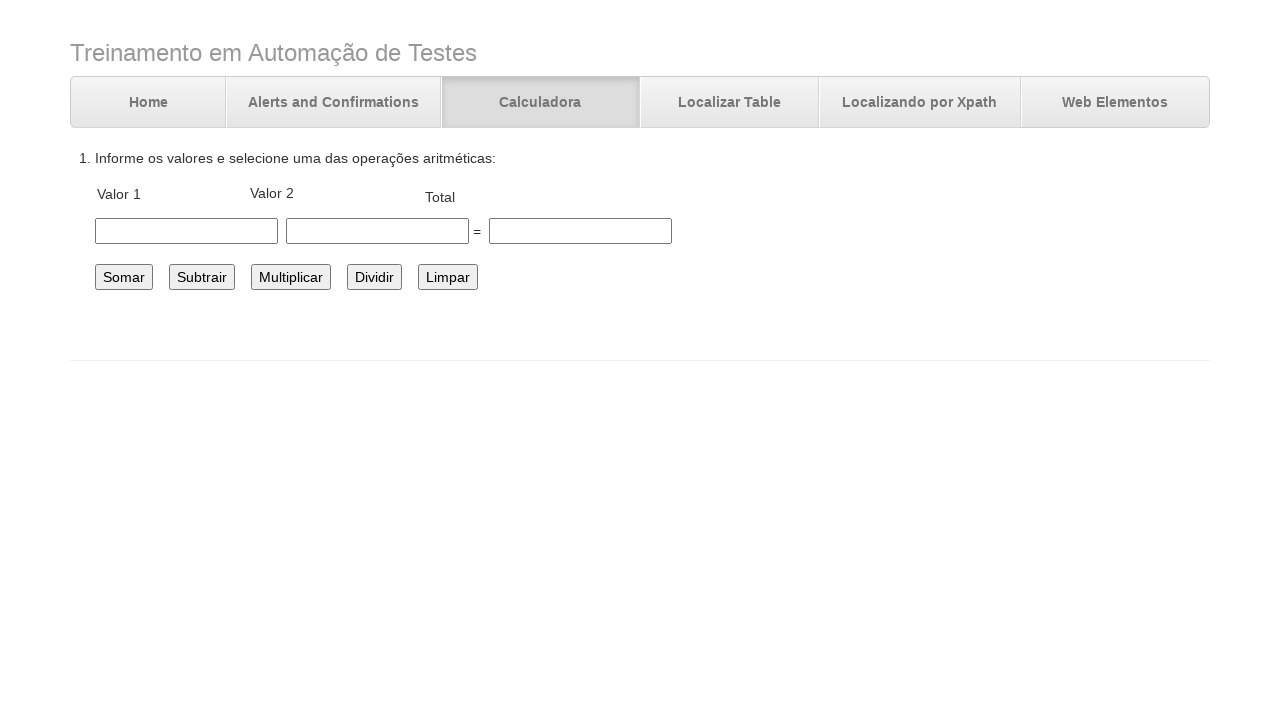

Navigated forward to Table page
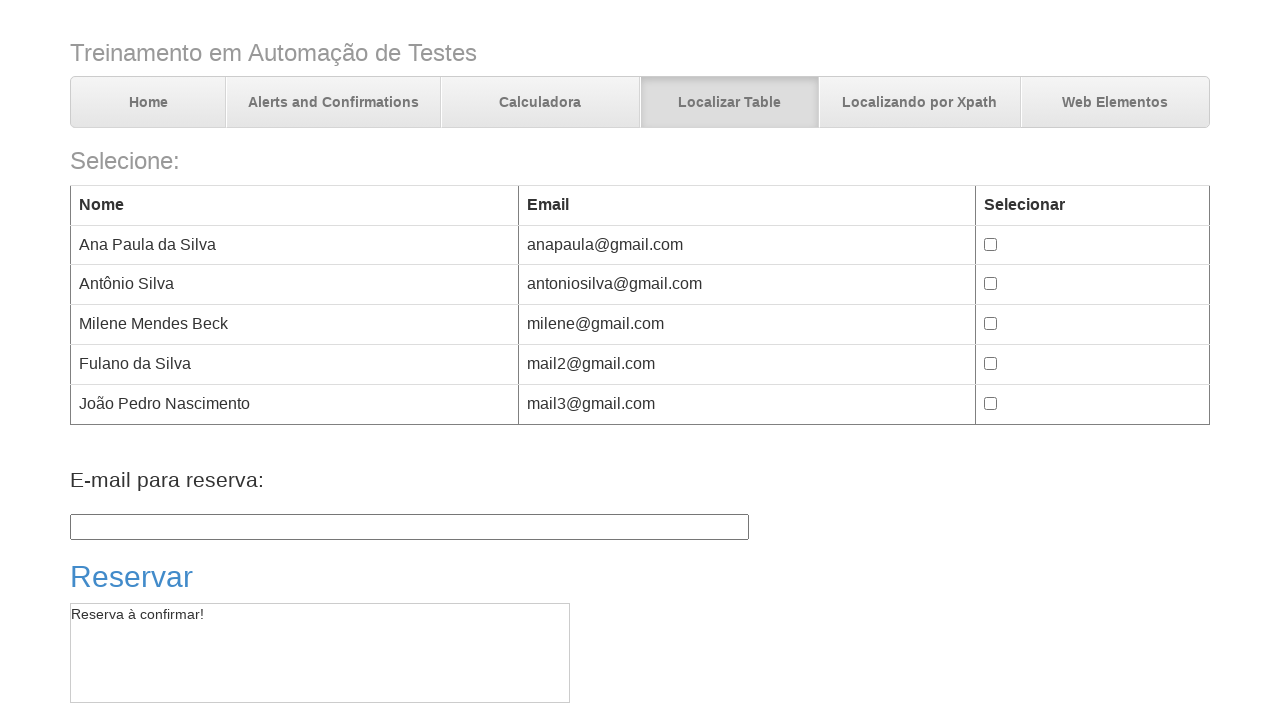

Verified page title is 'Trabalhando com tables' after forward navigation
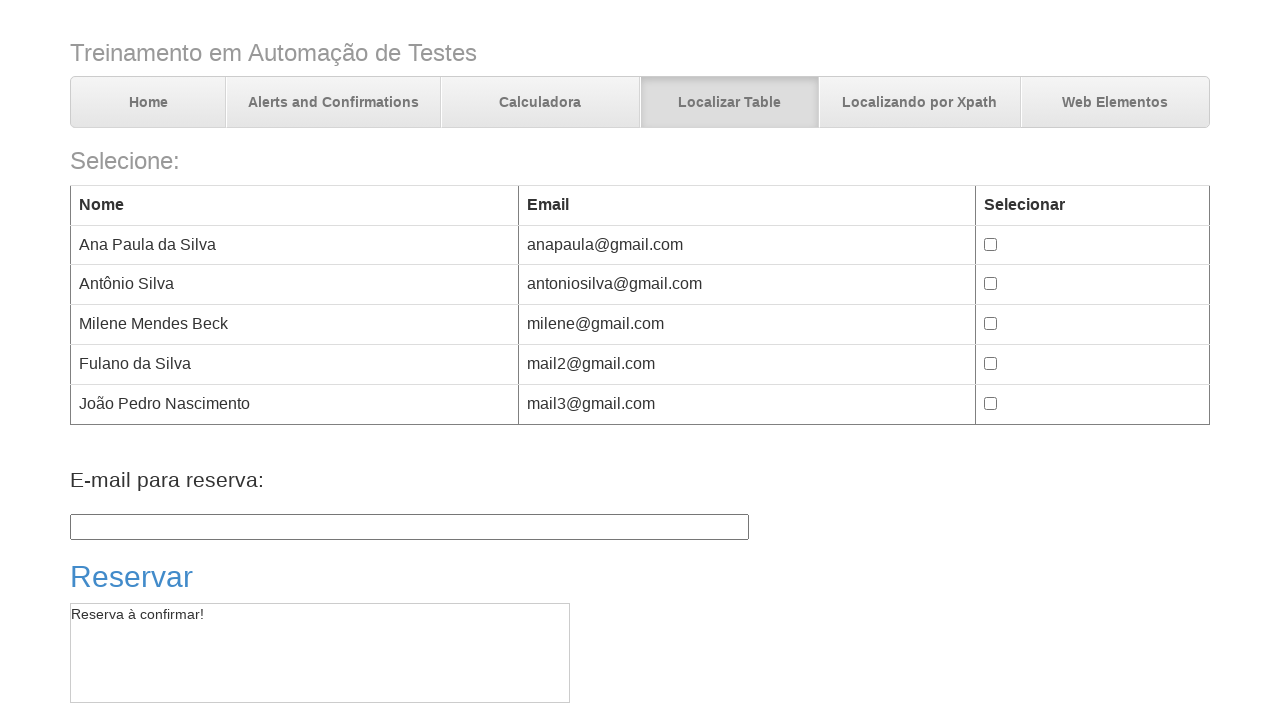

Refreshed the page
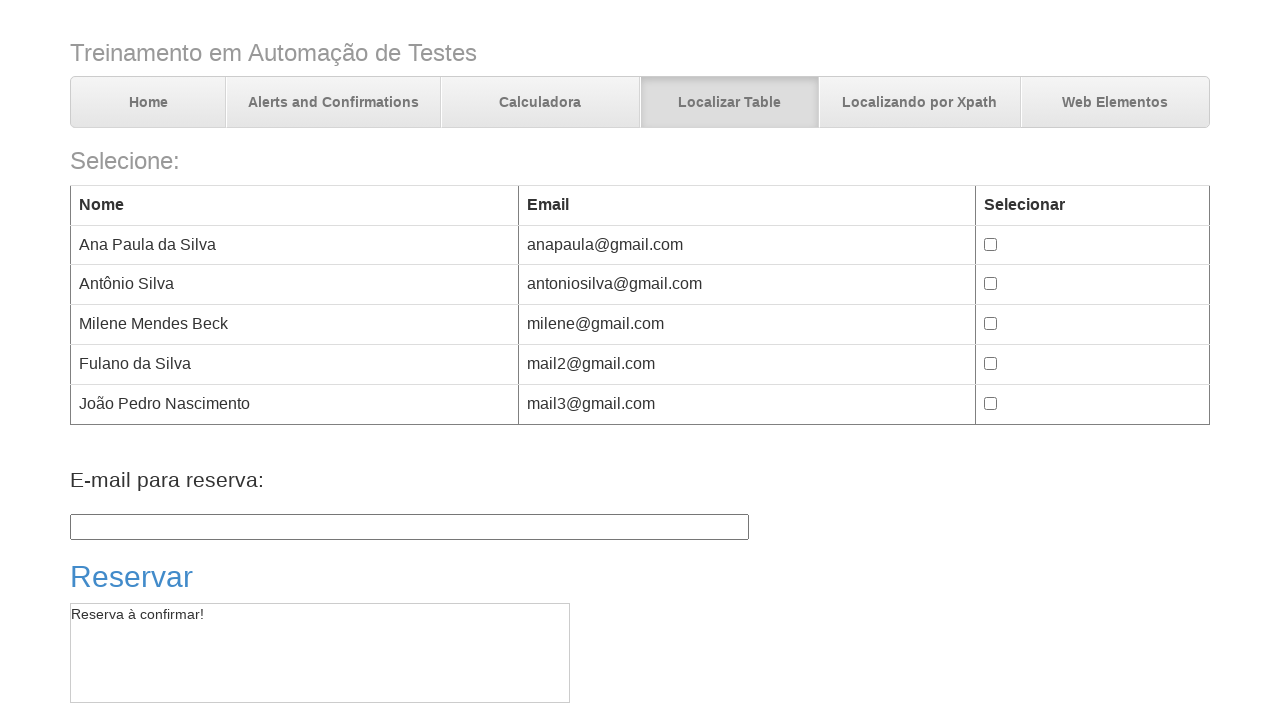

Verified page title is 'Trabalhando com tables' after refresh
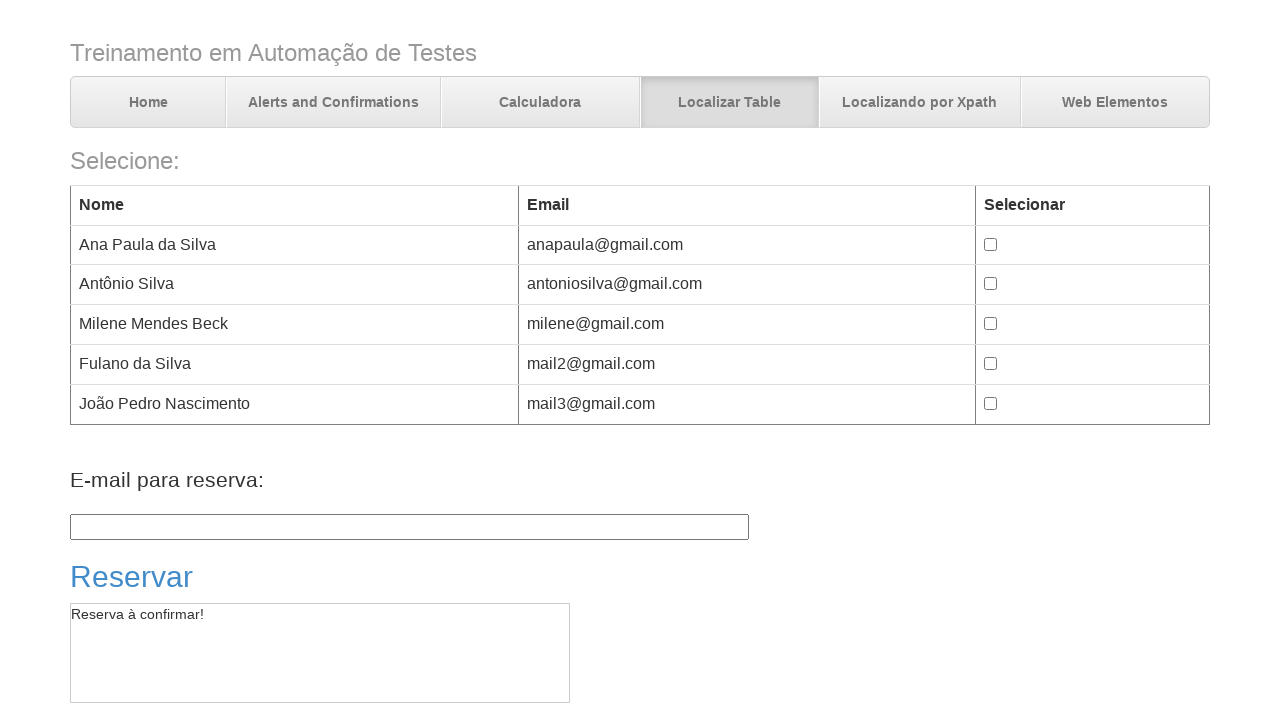

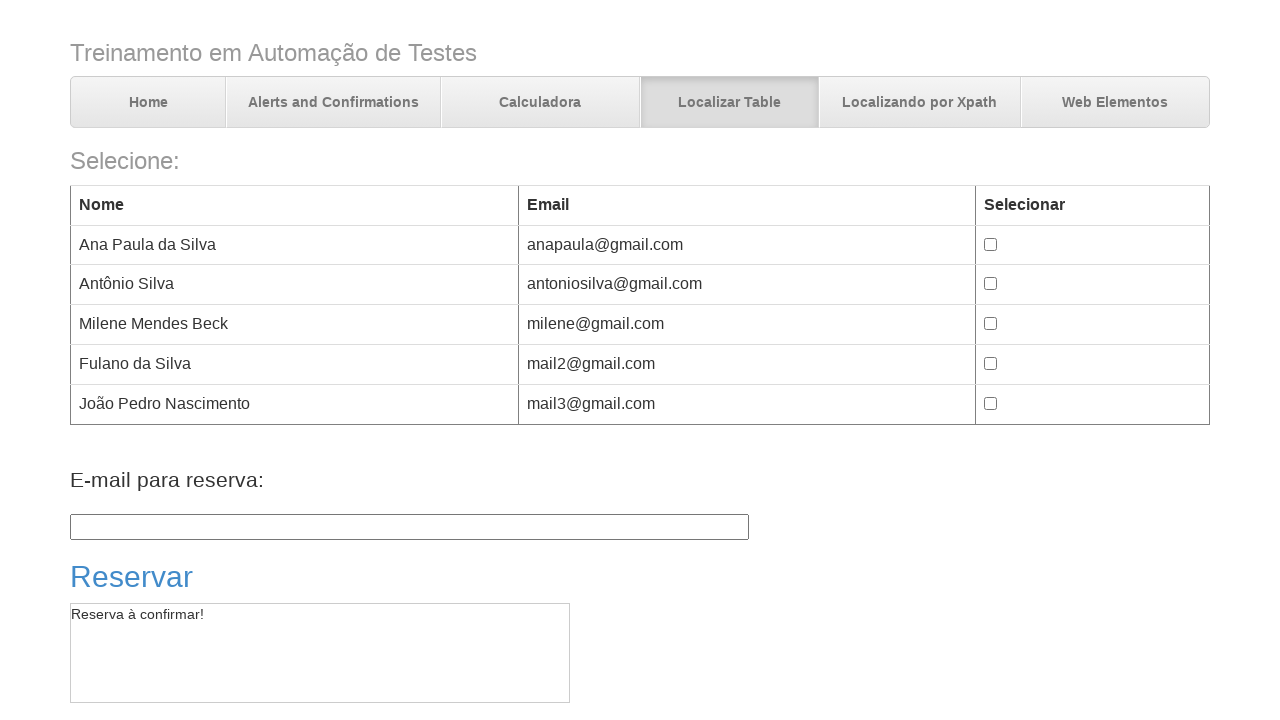